Tests browser navigation functionality including navigating to a new URL, going back, going forward, and refreshing the page

Starting URL: https://demoqa.com/droppable

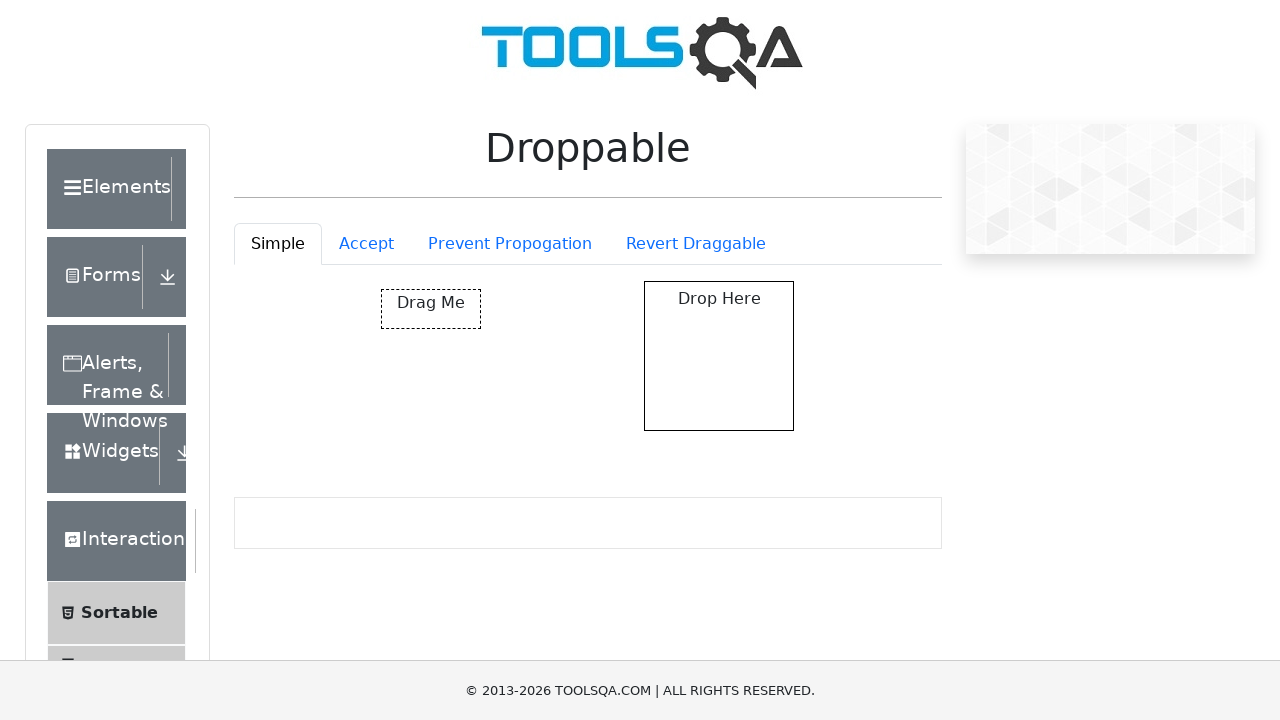

Navigated to https://docs.telerik.com/
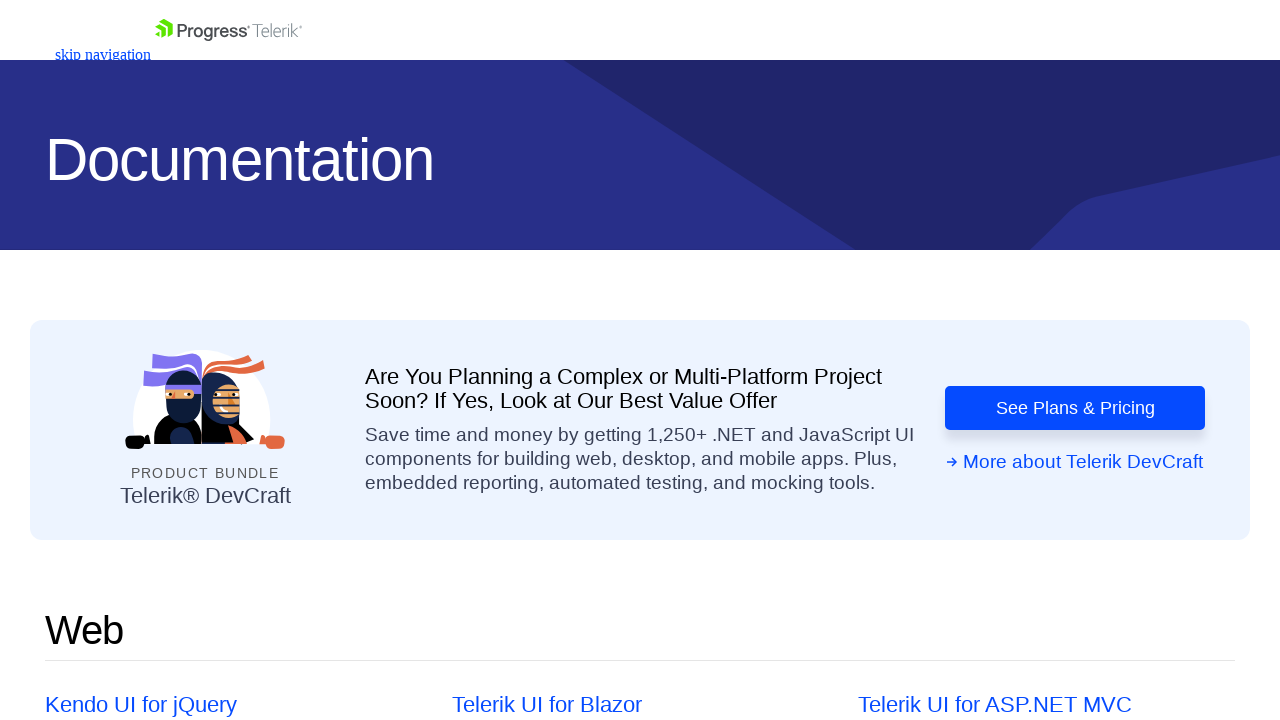

Navigated back to previous page
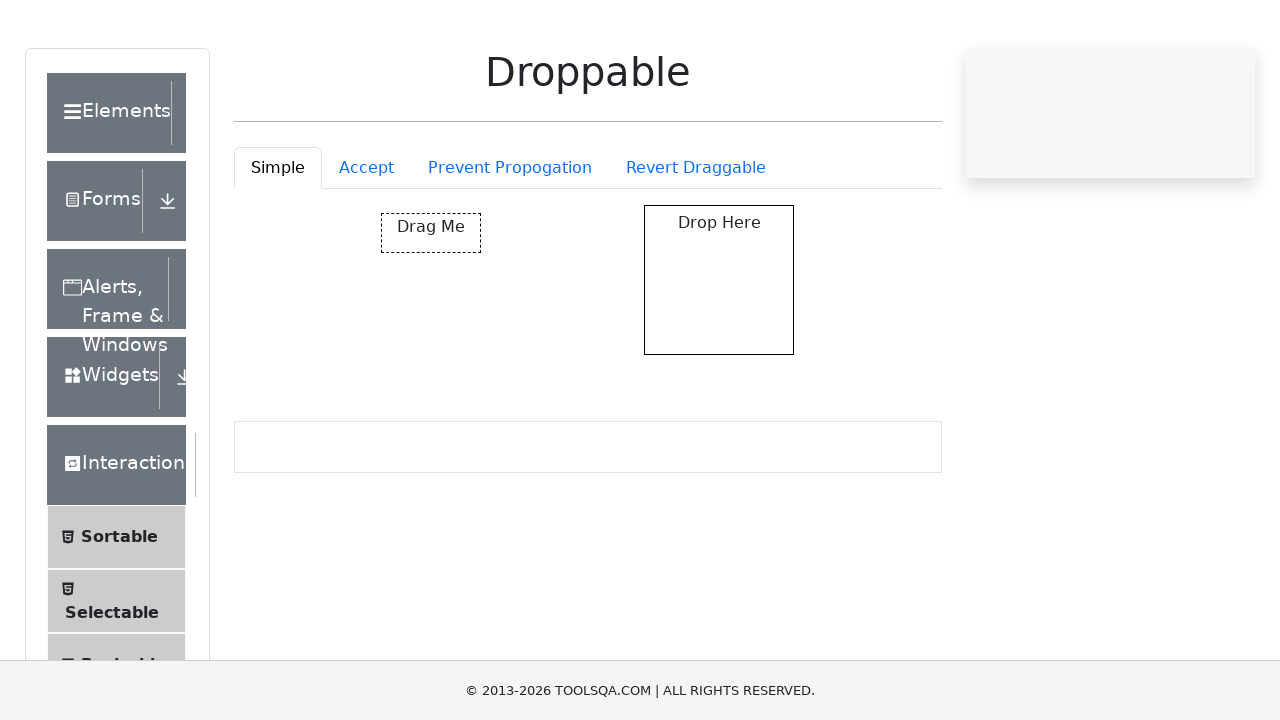

Navigated forward to next page
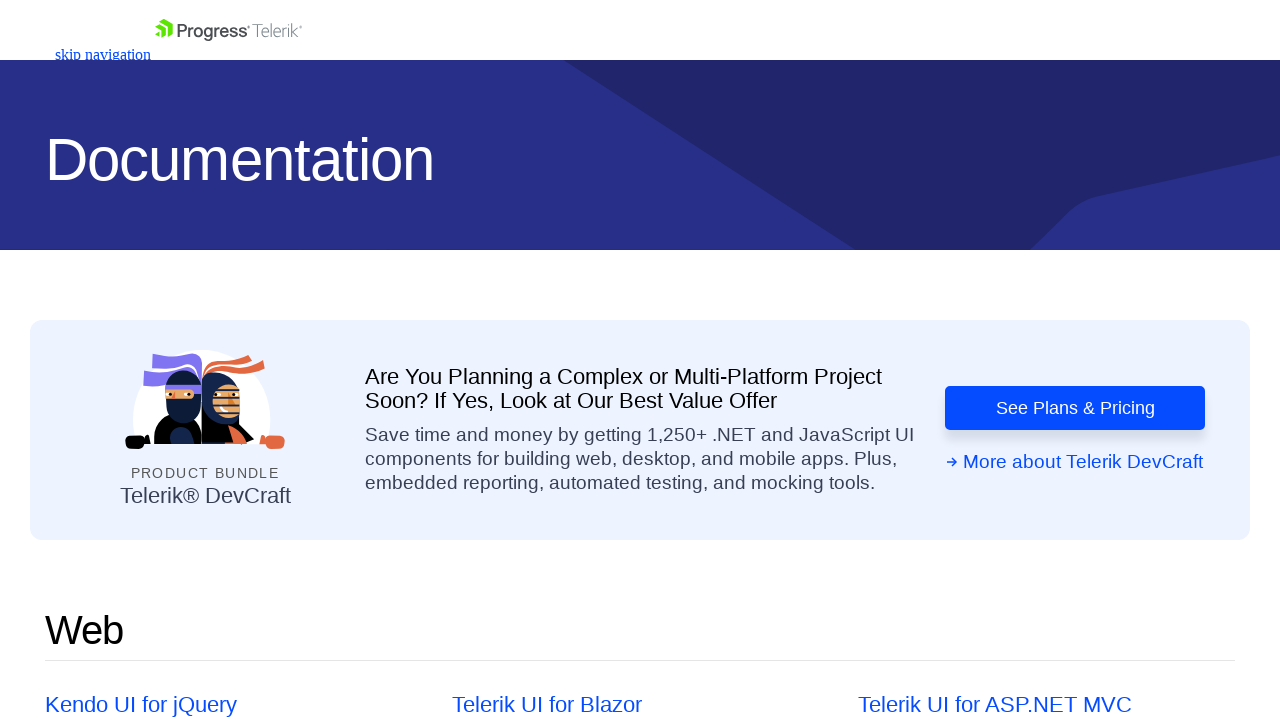

Refreshed the current page
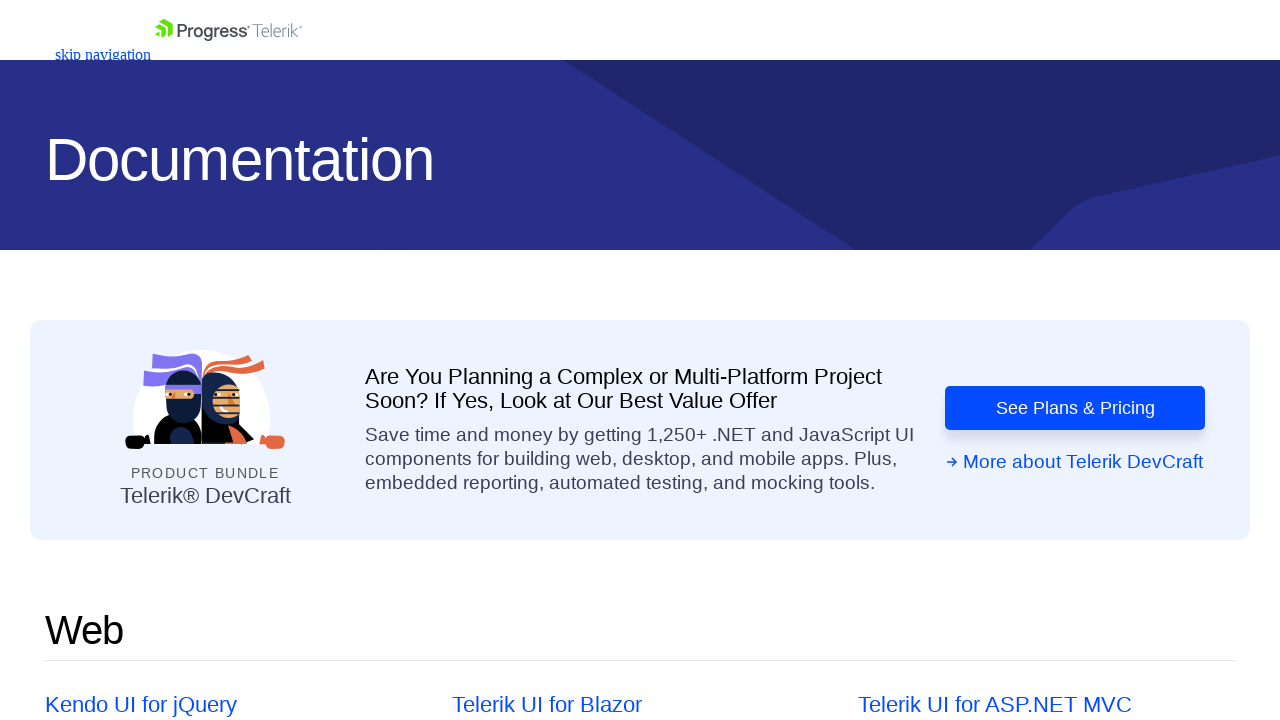

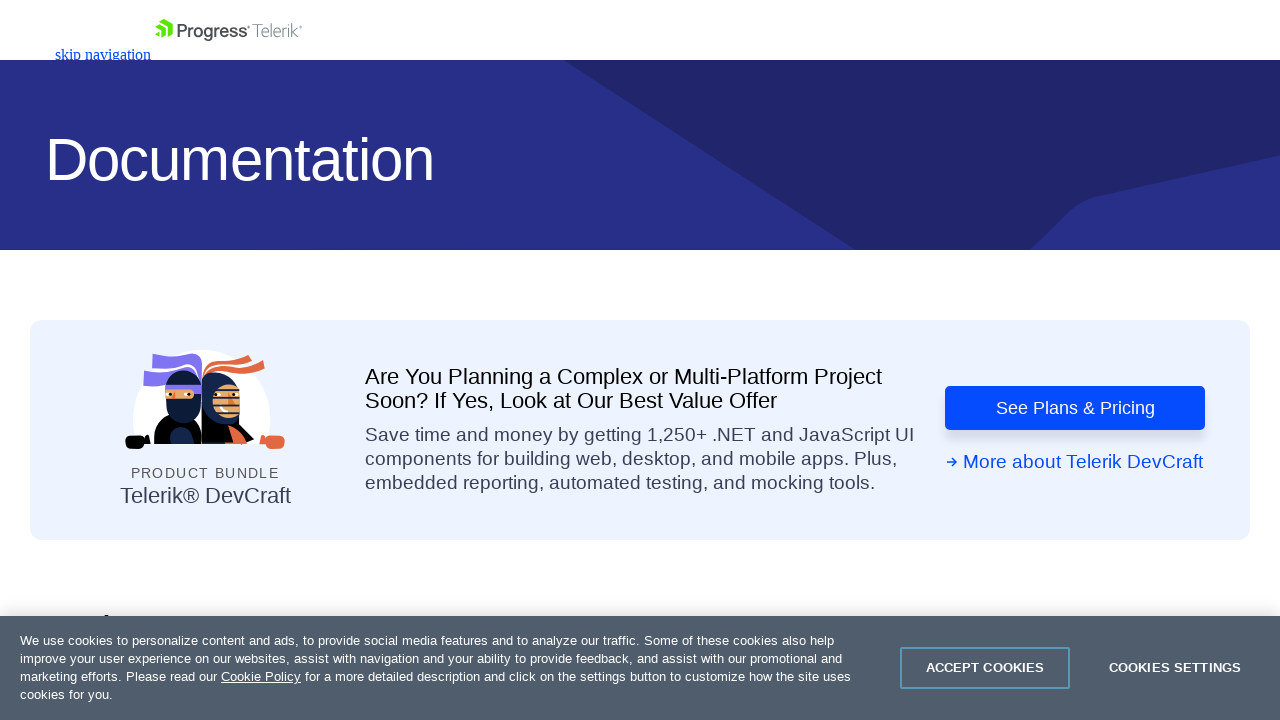